Navigates to the RedBus homepage and verifies the page loads successfully by waiting for the page to be ready.

Starting URL: https://www.redbus.in/

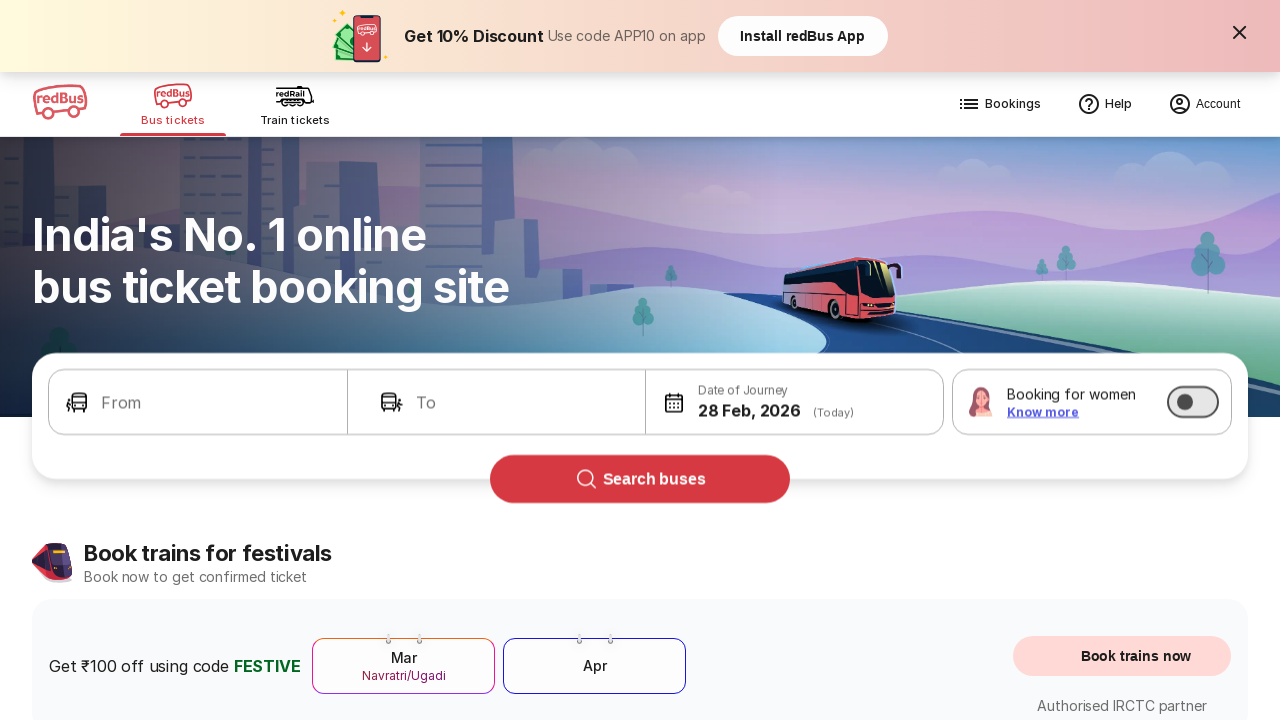

Page DOM content loaded
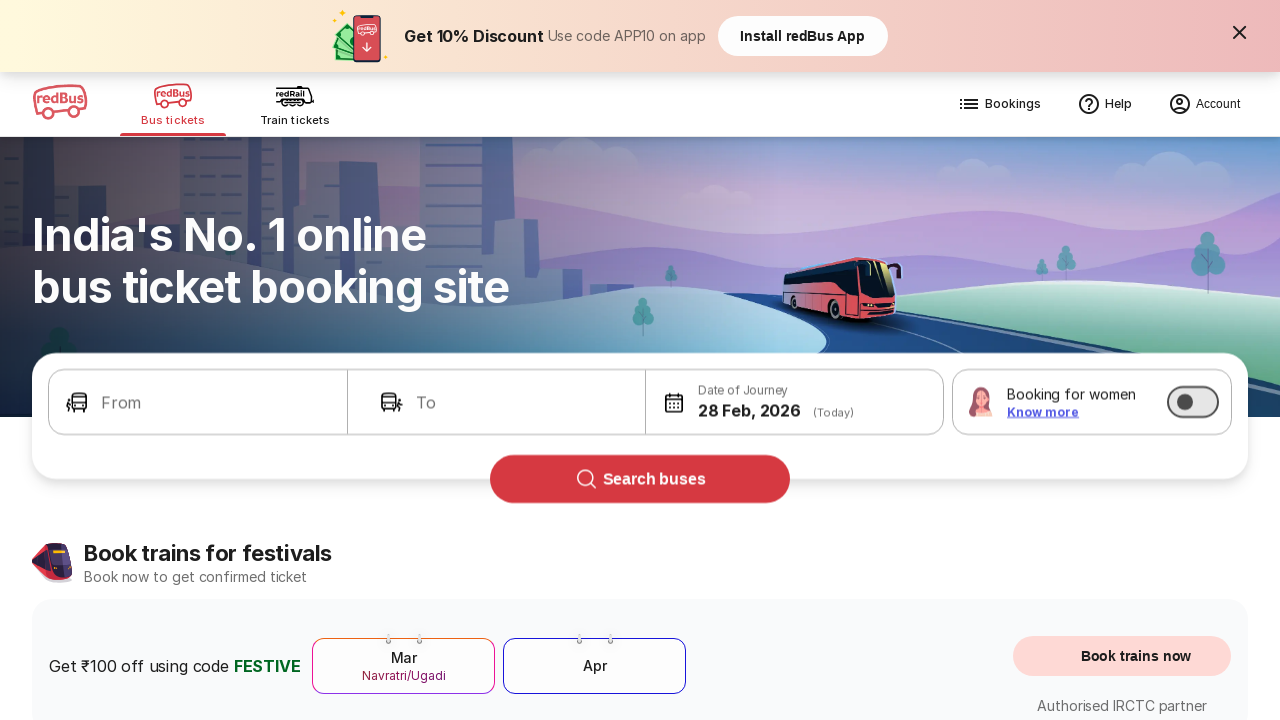

RedBus homepage body element is visible and ready
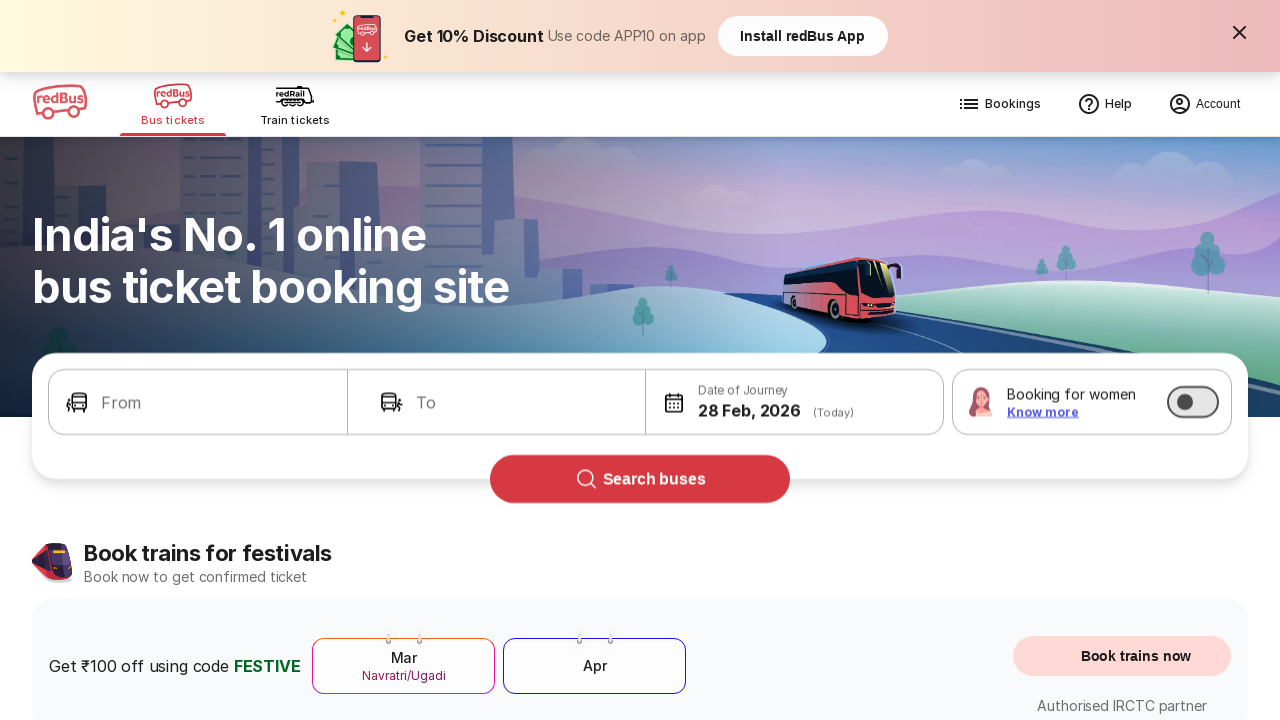

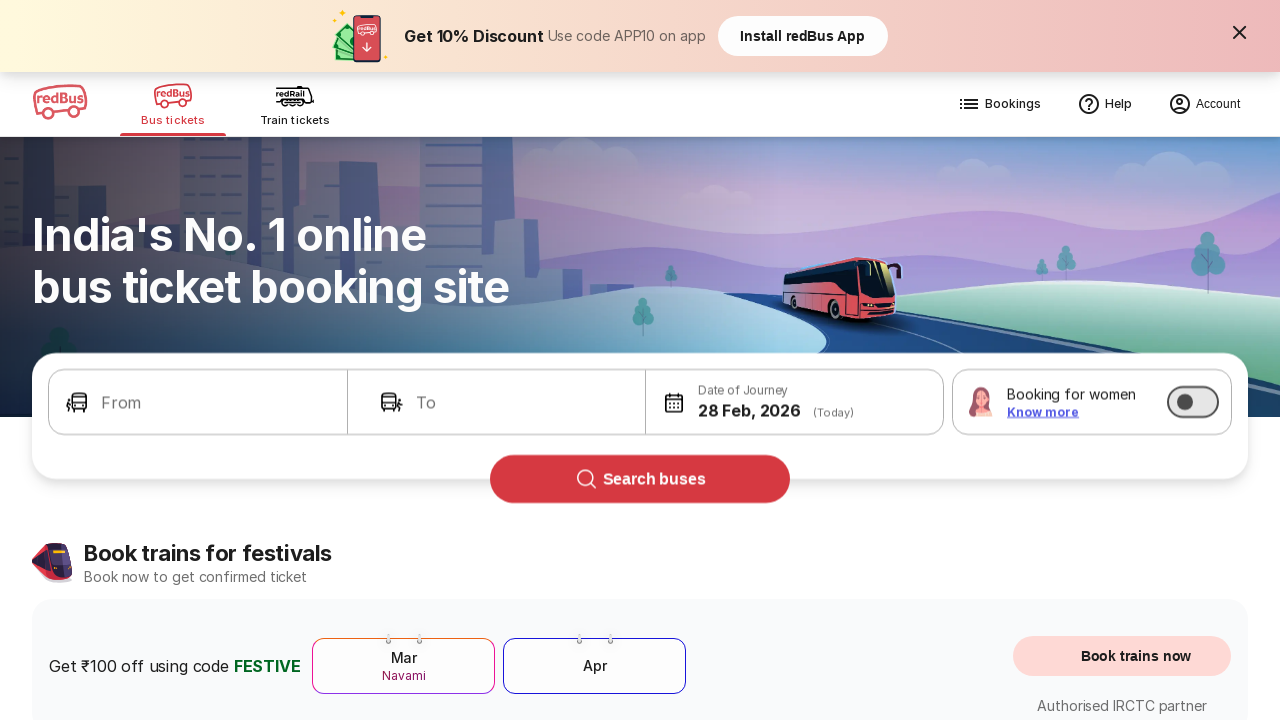